Tests checkbox interaction by locating checkboxes on the page and clicking the first checkbox twice (toggling it on and off)

Starting URL: https://the-internet.herokuapp.com/checkboxes

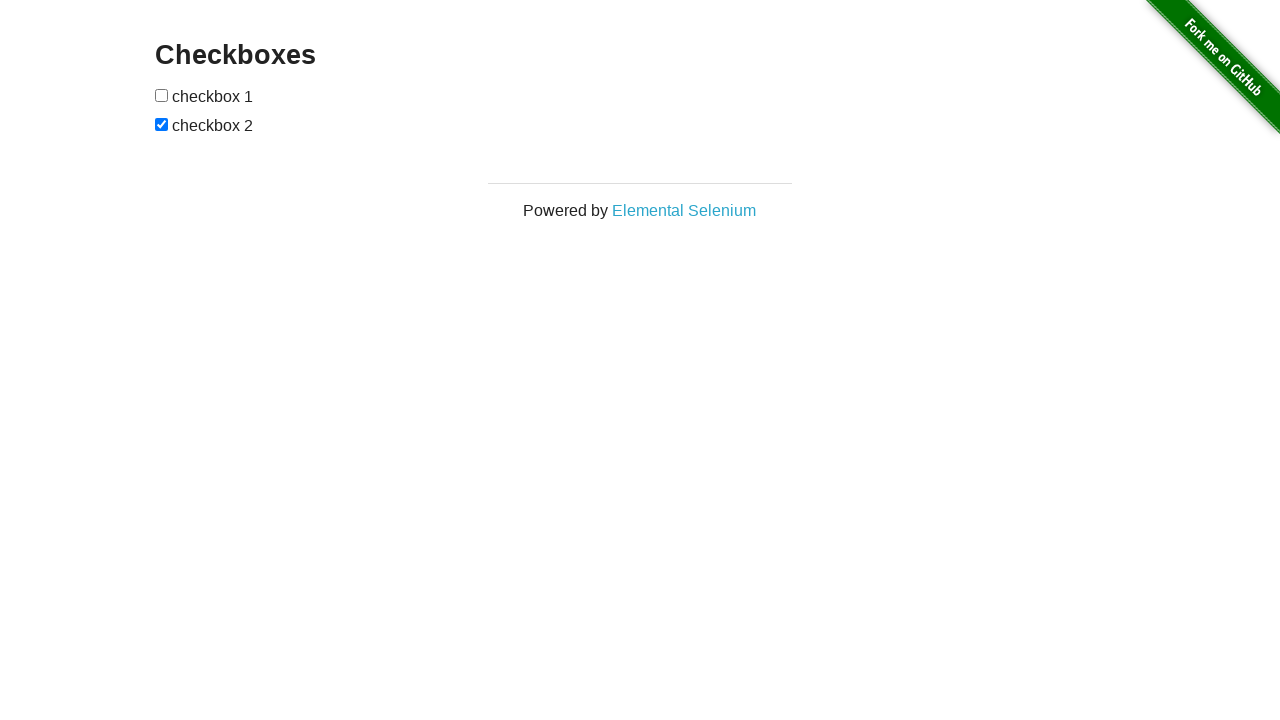

Set viewport size to 1920x1080
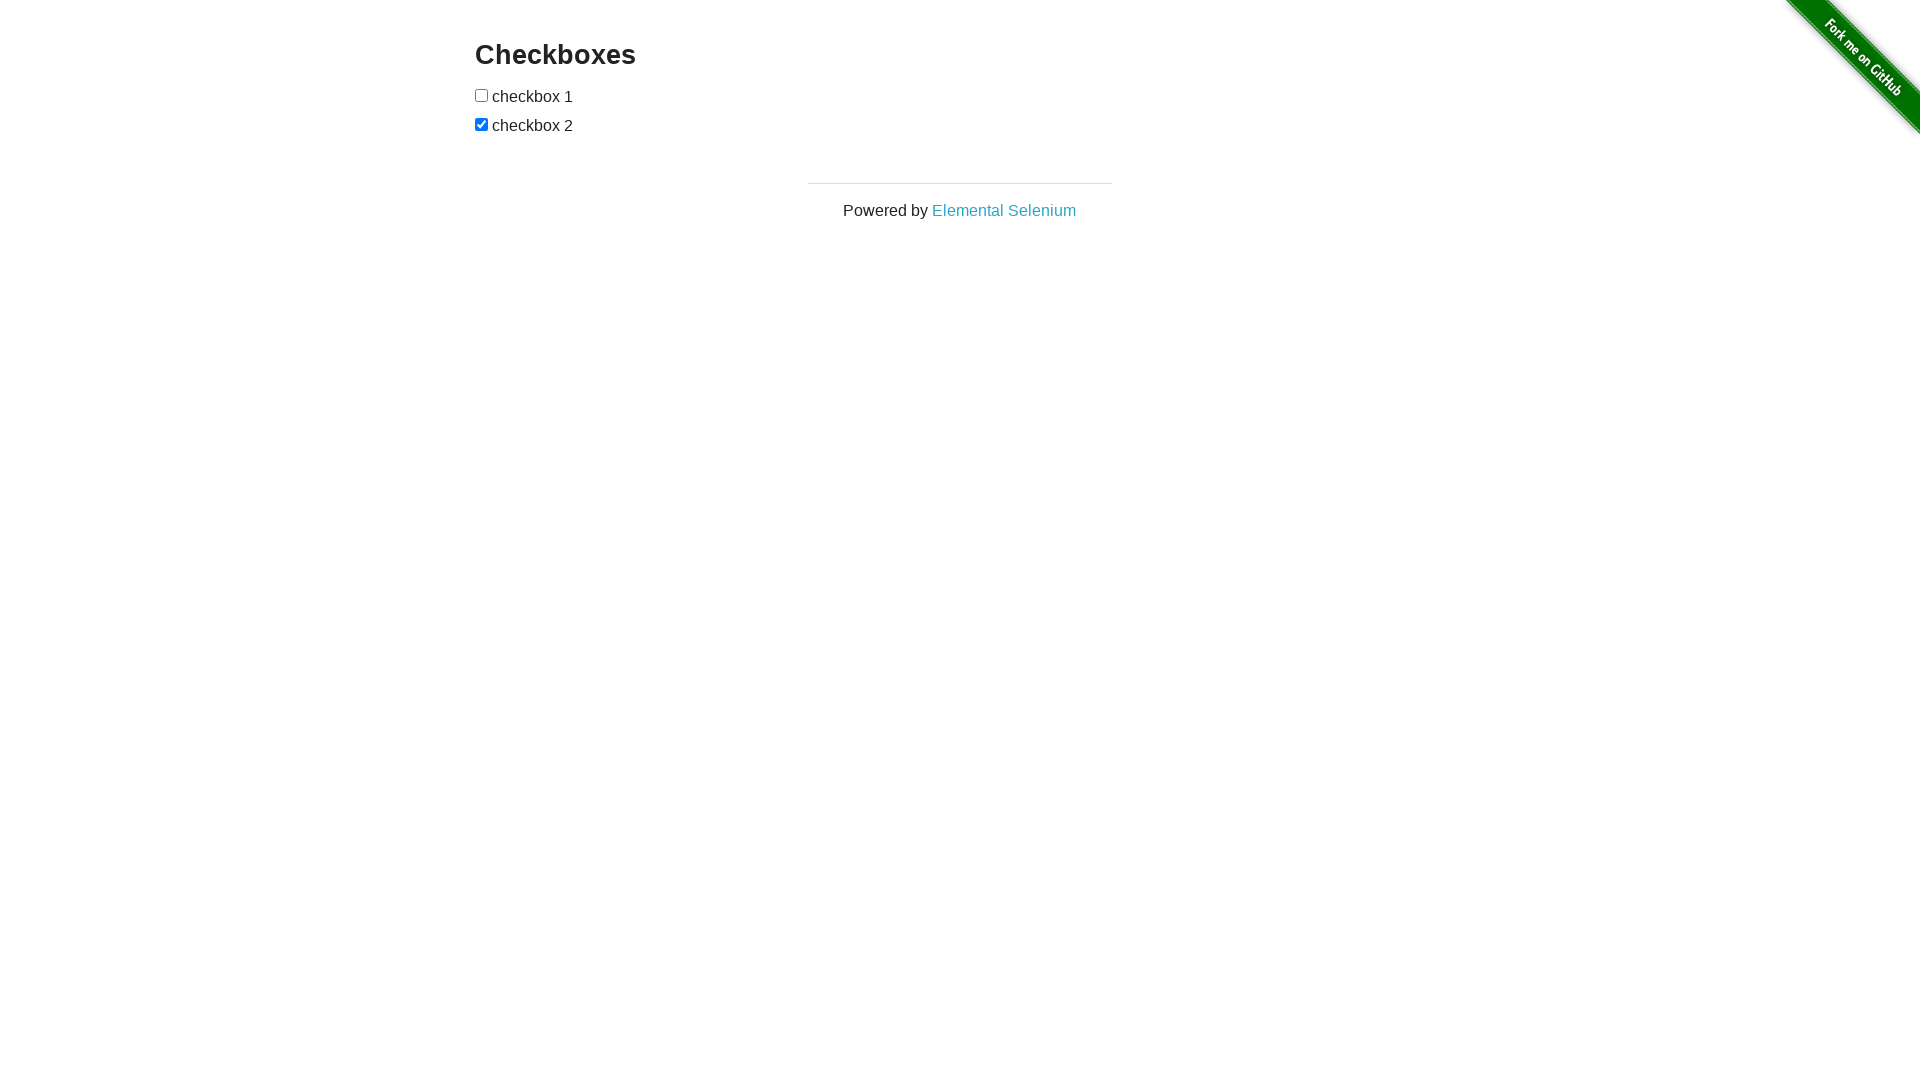

Waited for checkboxes to be present on the page
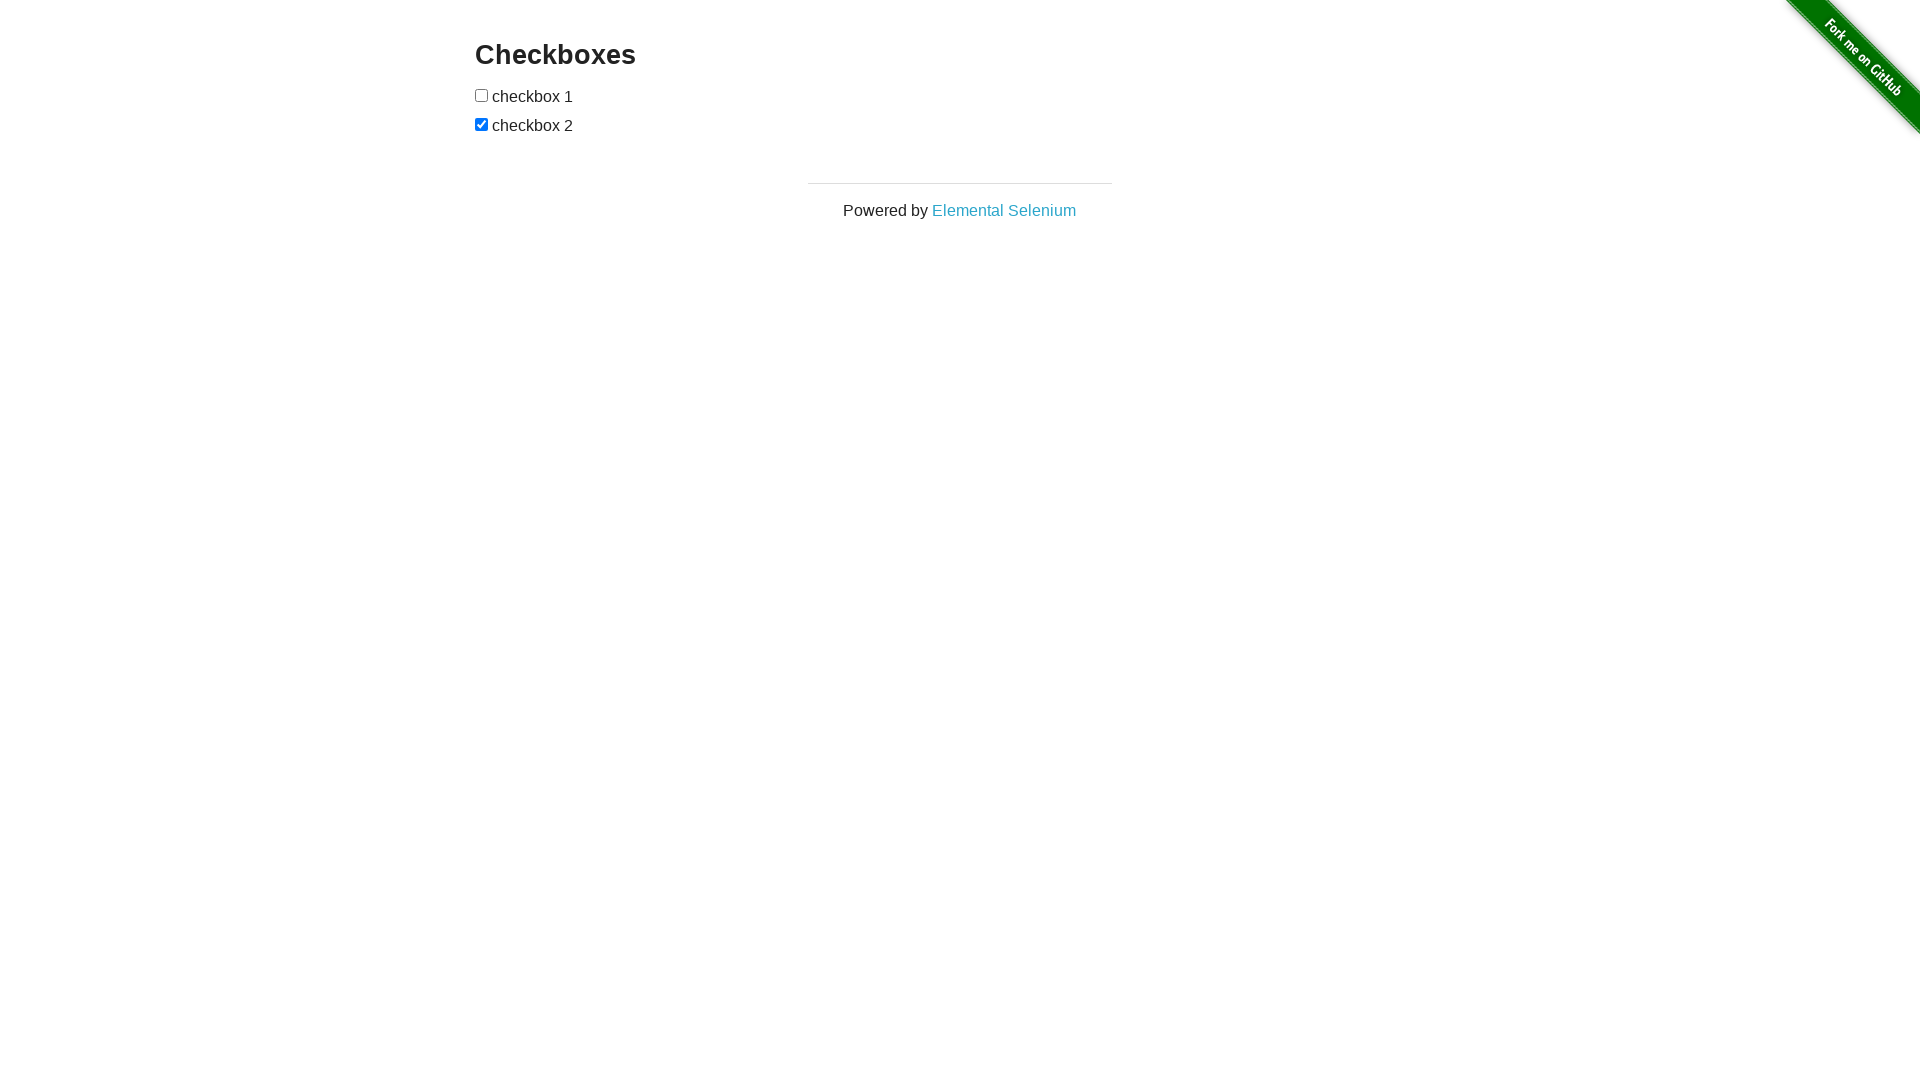

Located the first checkbox element
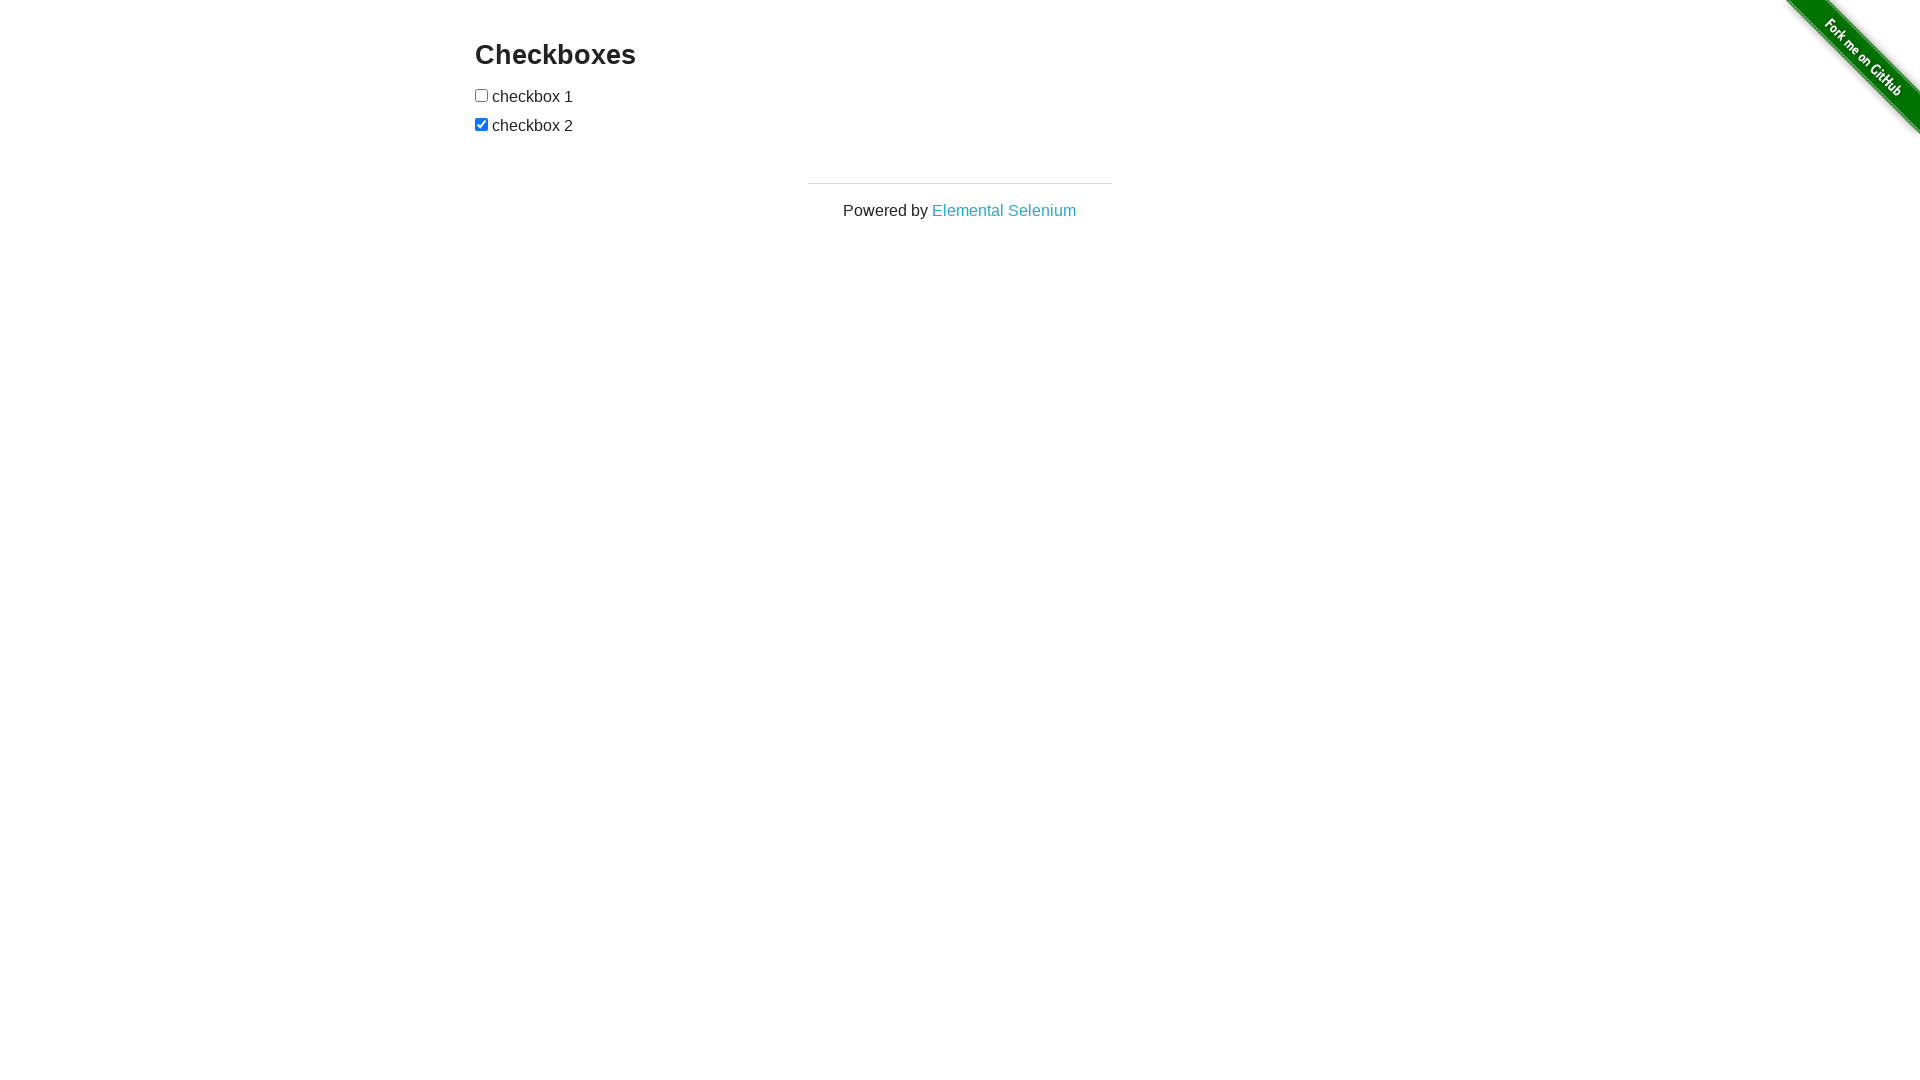

Clicked the first checkbox (toggling it on) at (482, 95) on input[type='checkbox'] >> nth=0
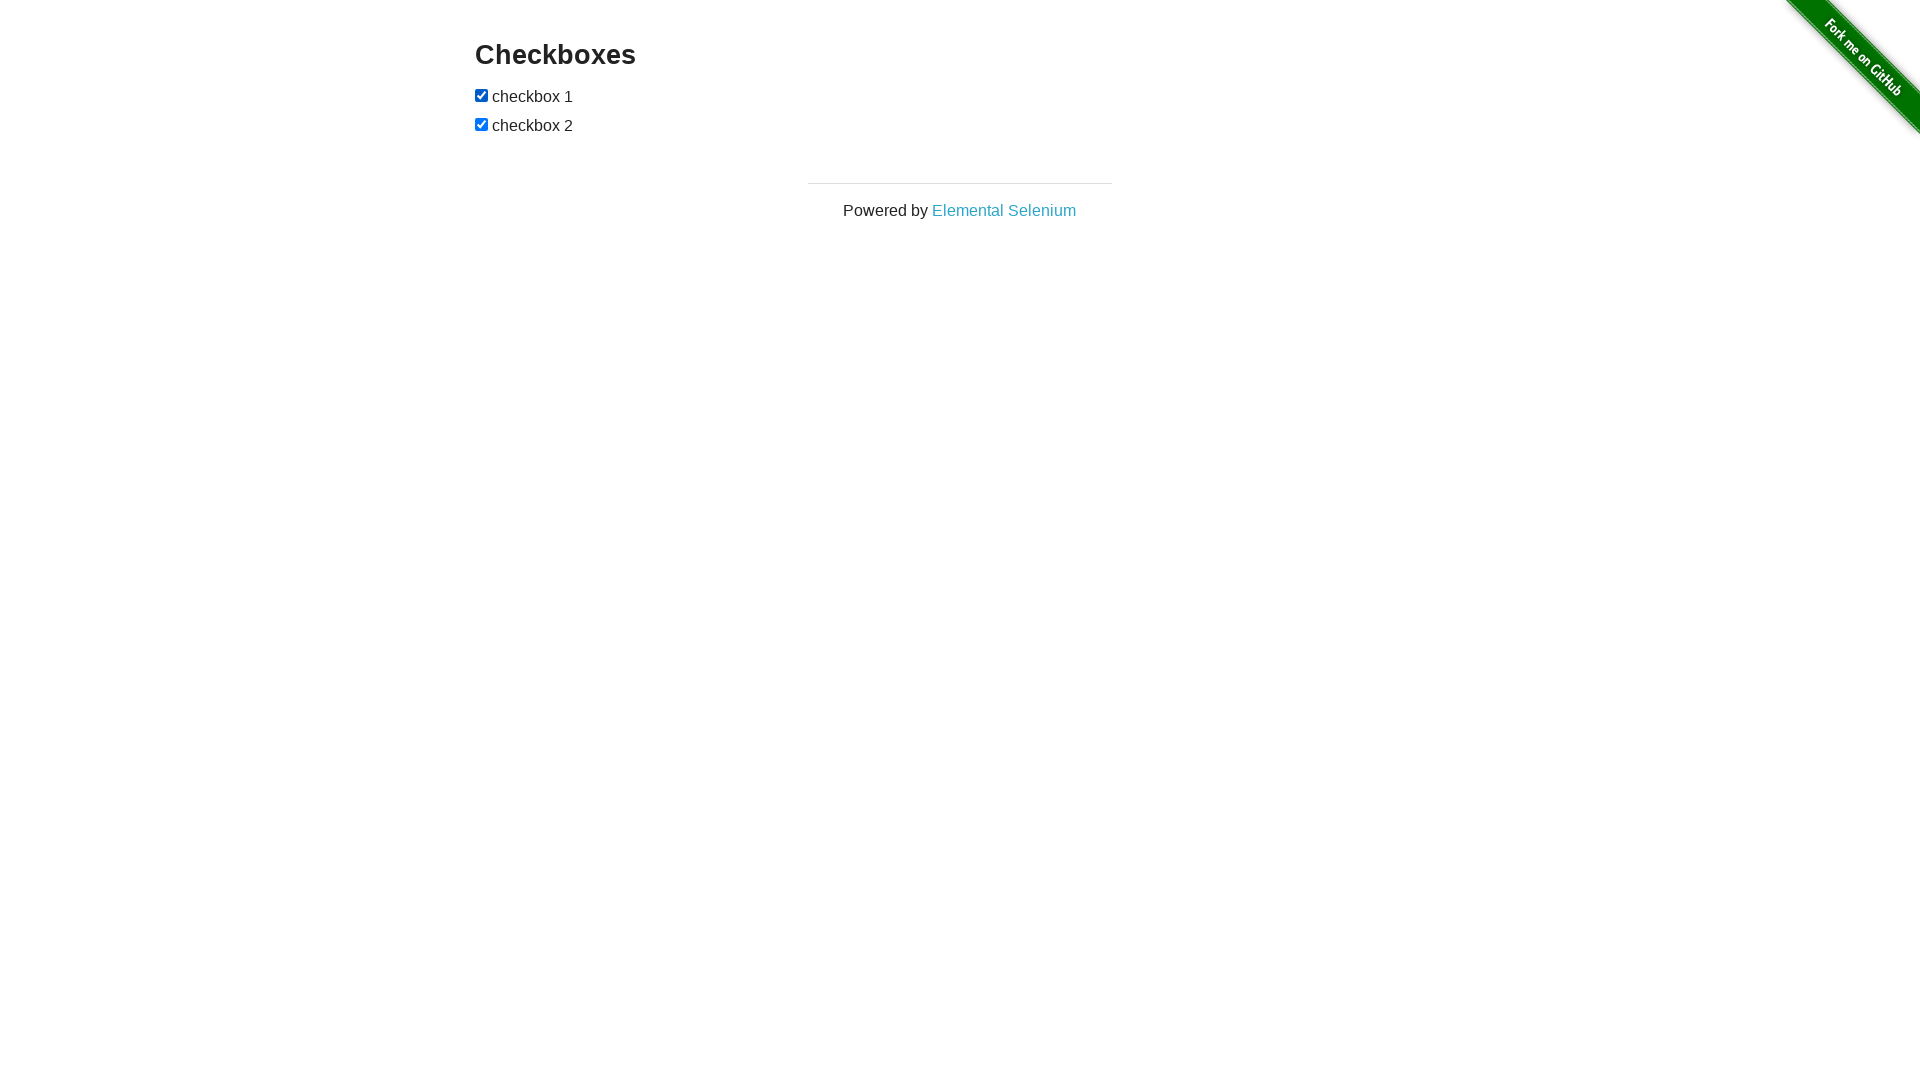

Clicked the first checkbox again (toggling it off) at (482, 95) on input[type='checkbox'] >> nth=0
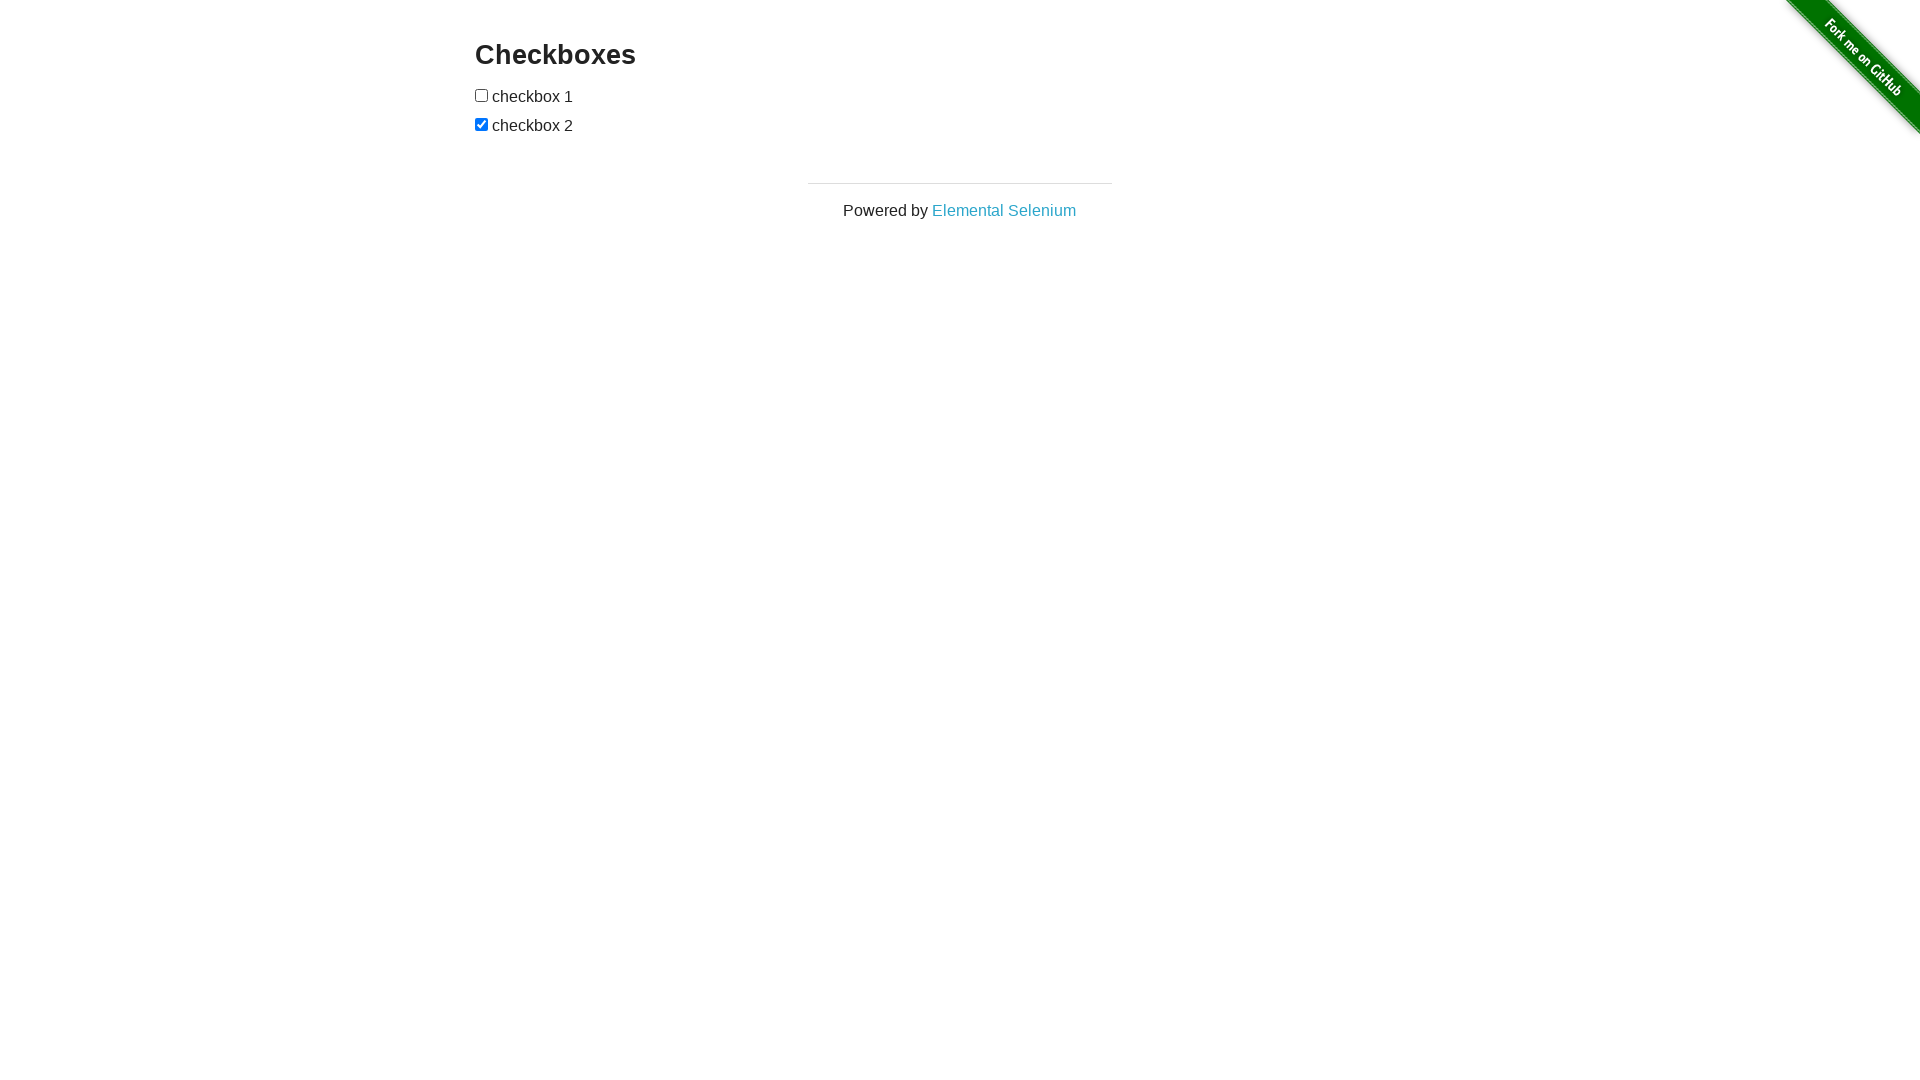

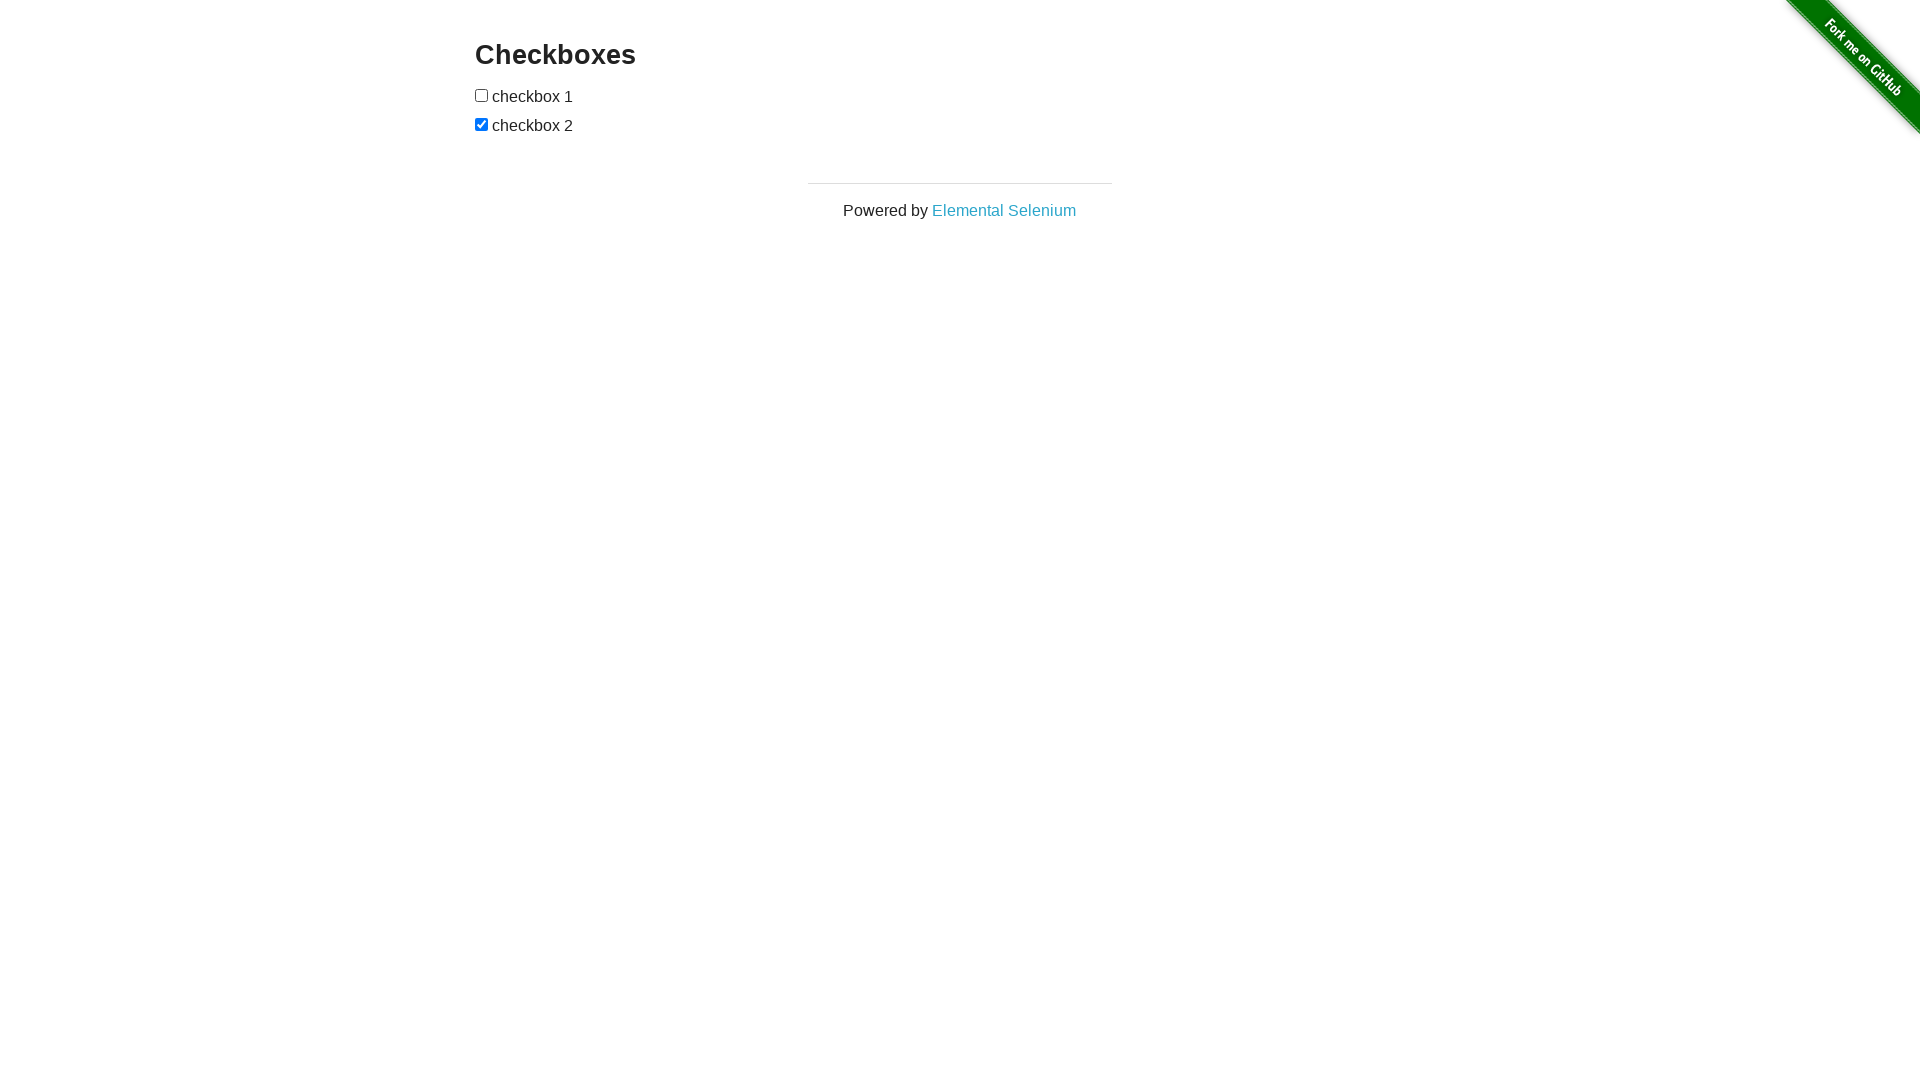